Tests zoom functionality by changing the page zoom level using JavaScript

Starting URL: https://anhtester.com

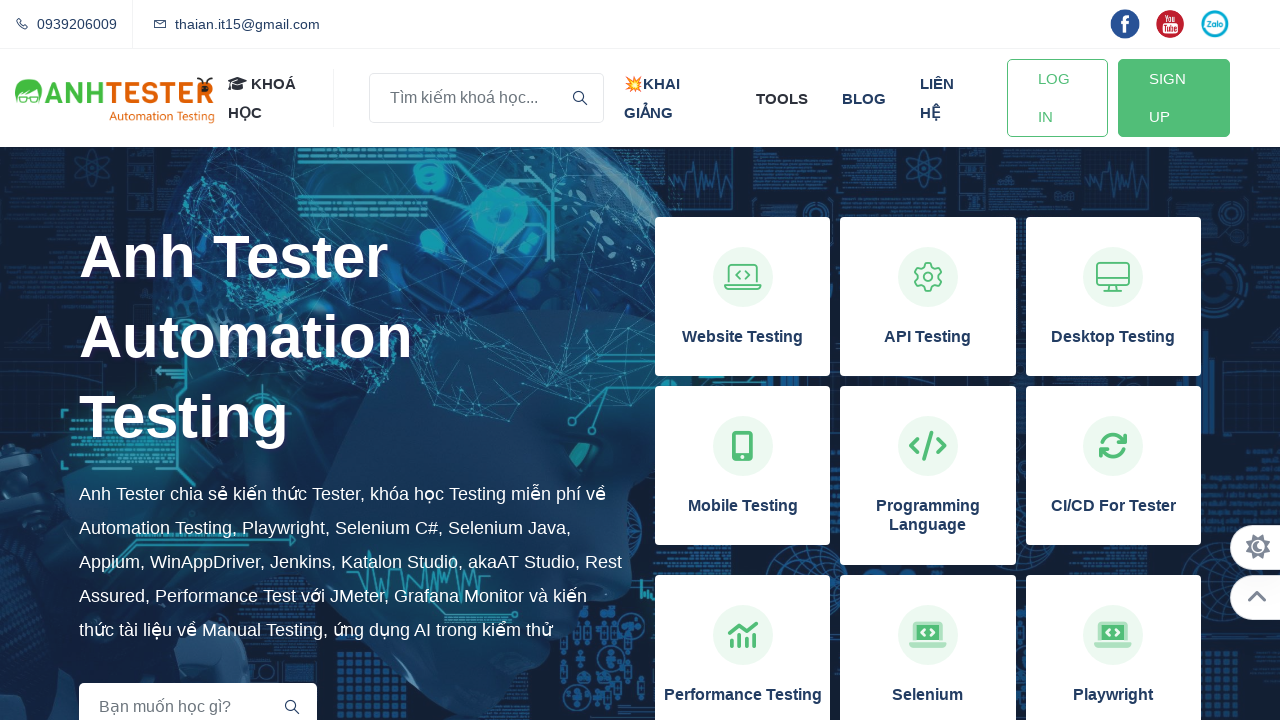

Page loaded successfully
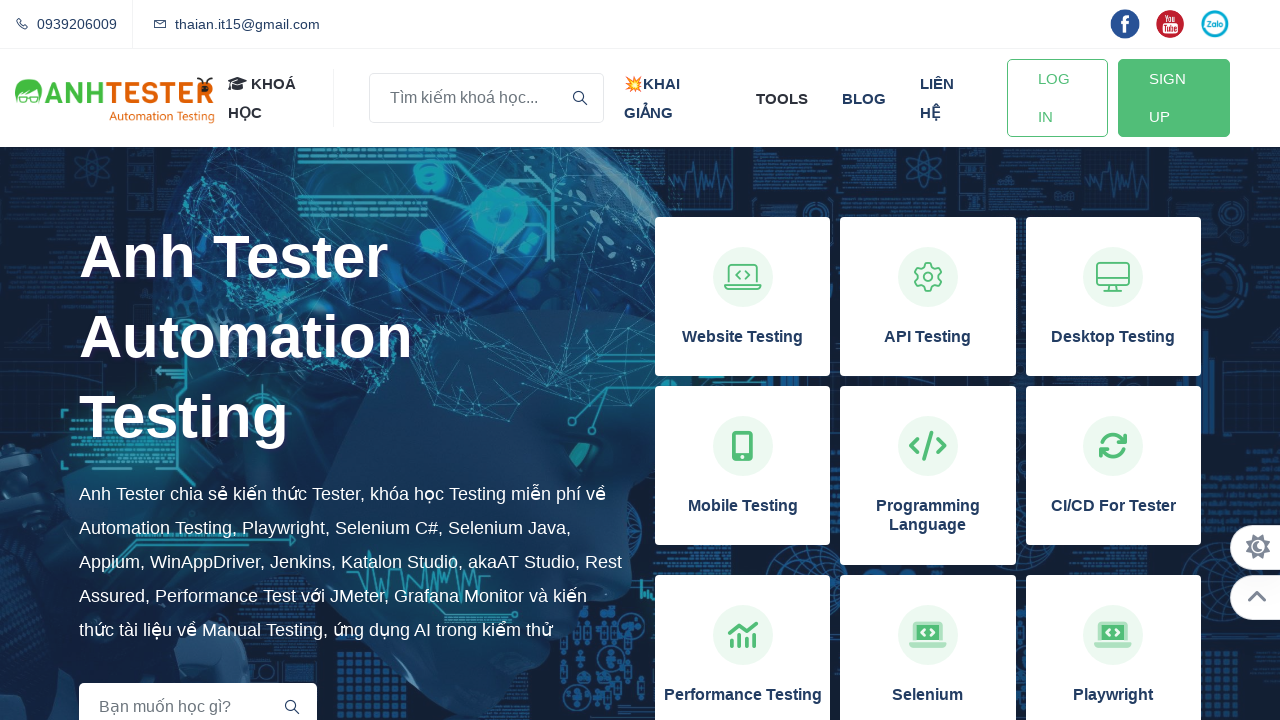

Set page zoom level to 80%
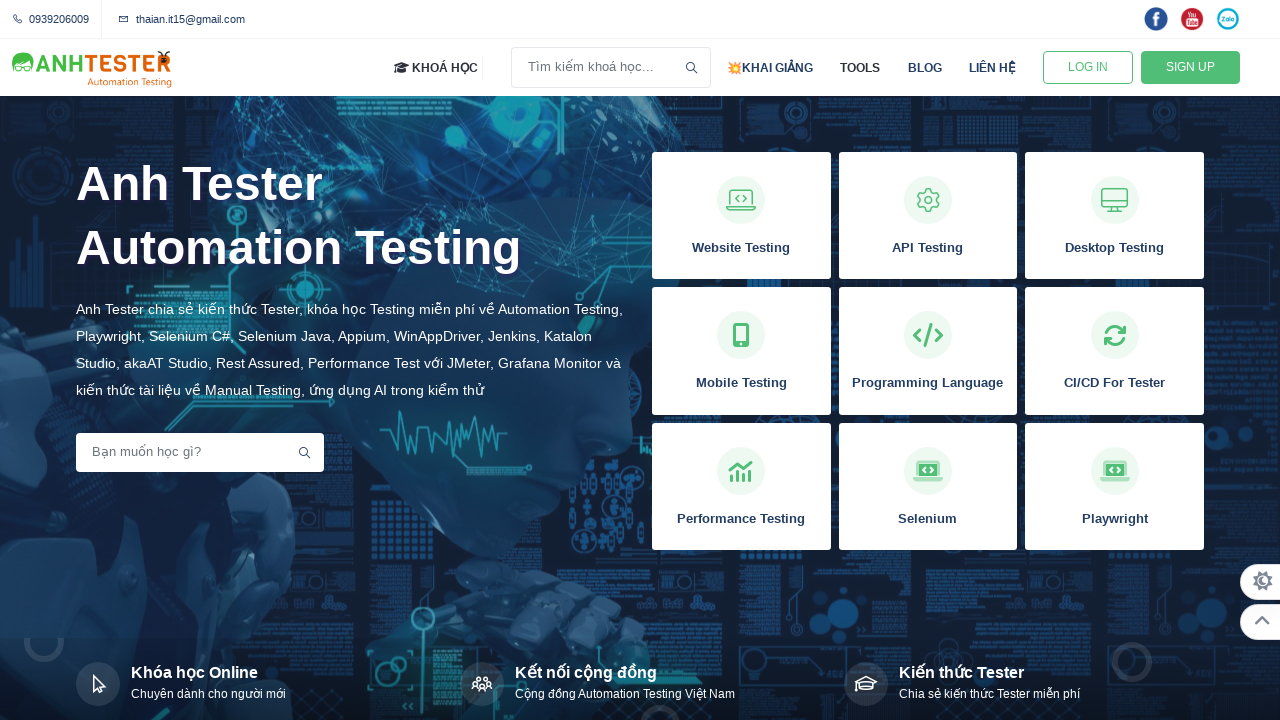

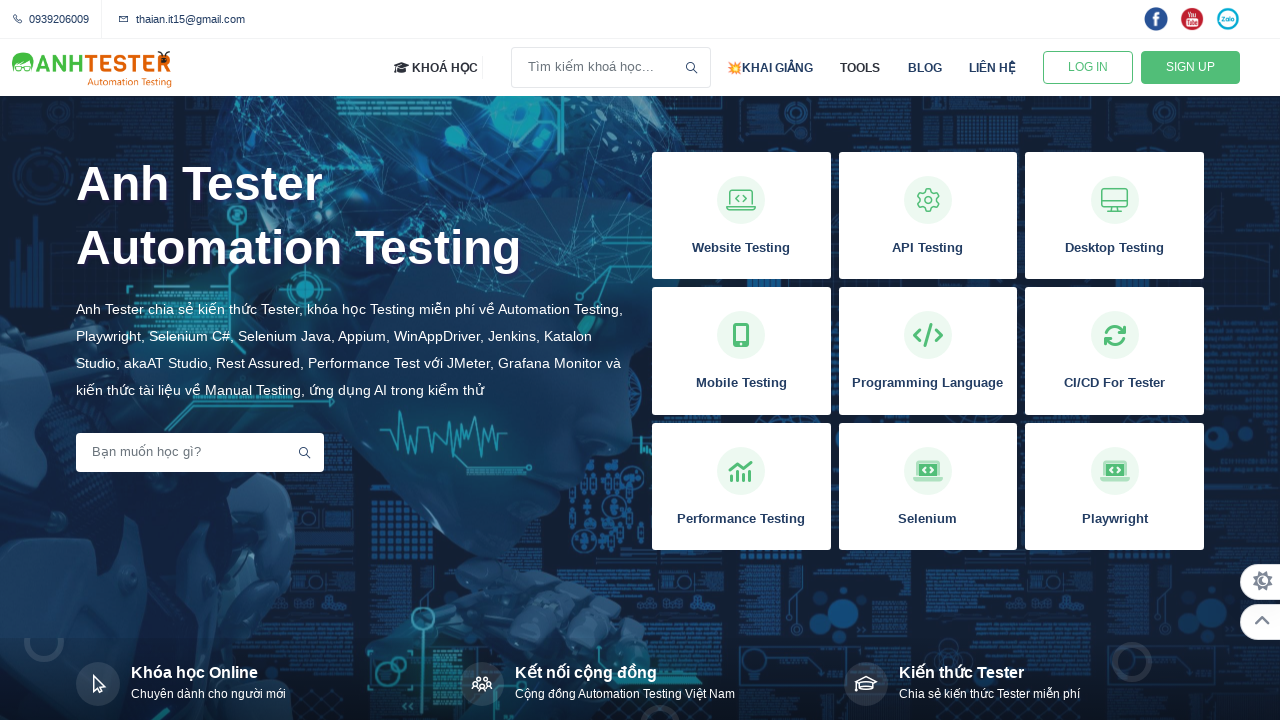